Tests the Add/Remove Elements functionality on the Heroku test app by clicking on the Add/Remove Elements link, adding two elements, deleting one, and verifying only one element remains.

Starting URL: https://the-internet.herokuapp.com/

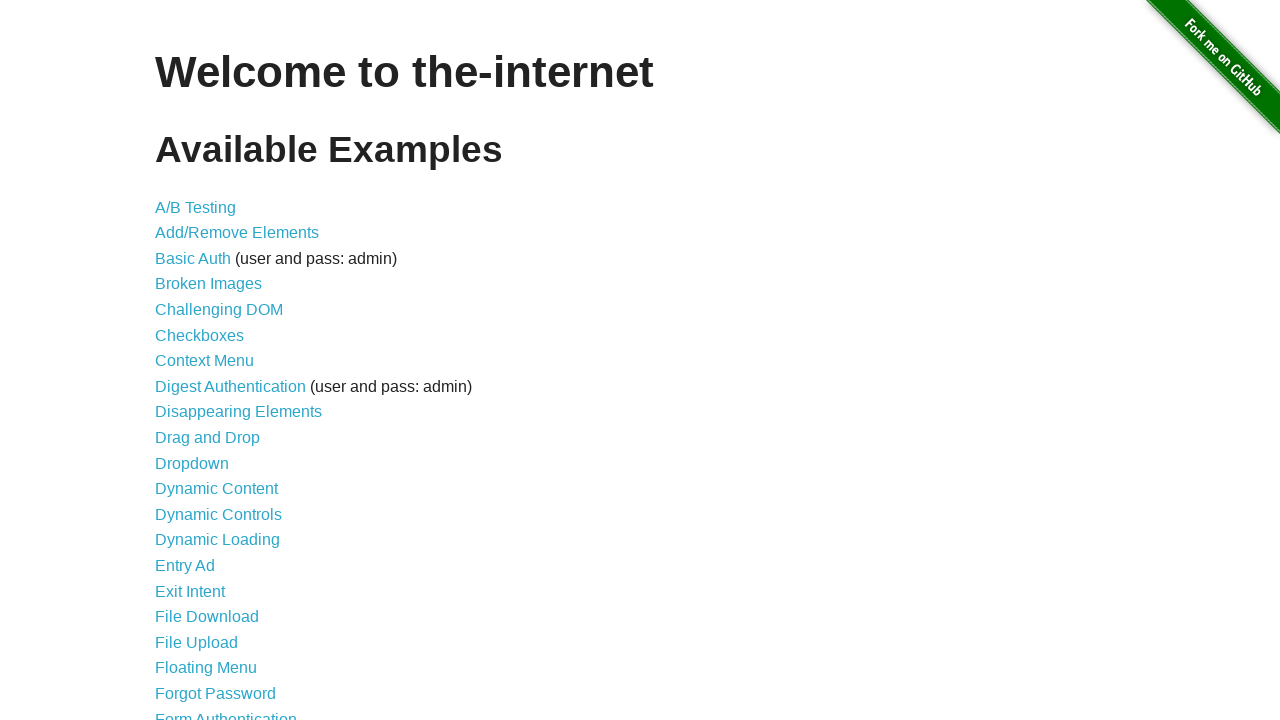

Clicked on Add/Remove Elements link at (237, 233) on text=Add/Remove Elements
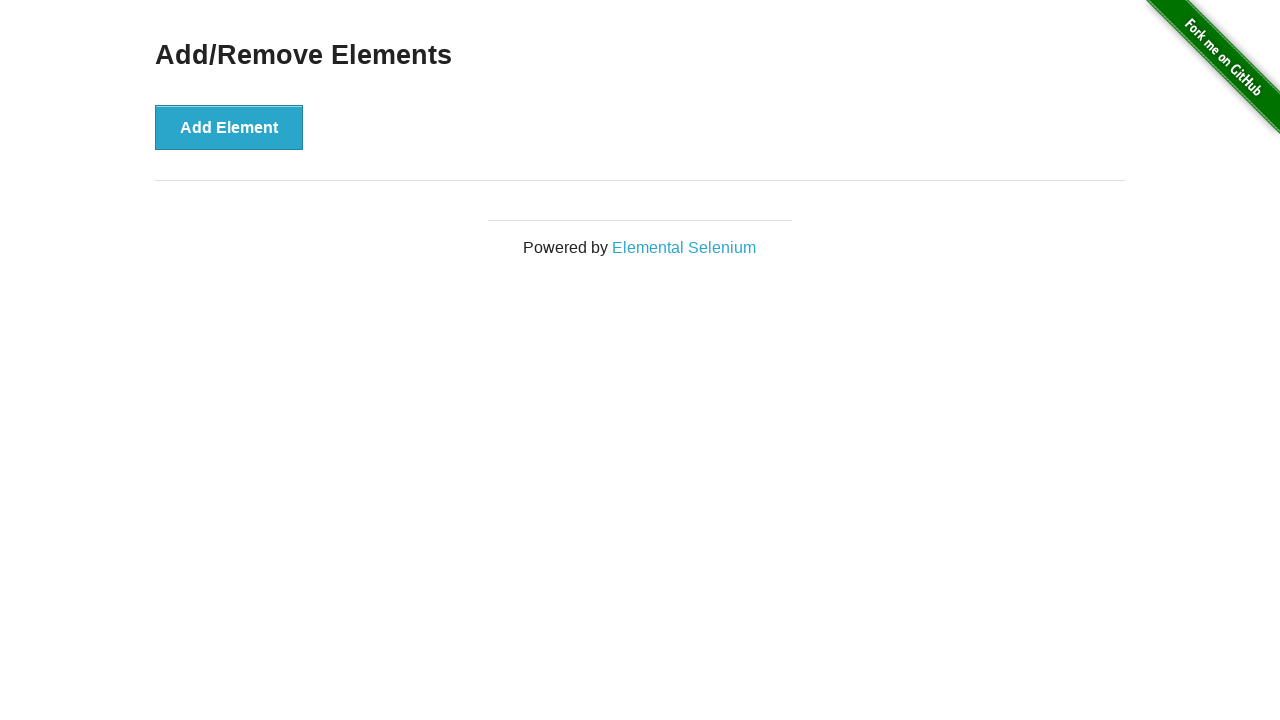

Clicked Add Element button (first time) at (229, 127) on xpath=//button[text()='Add Element']
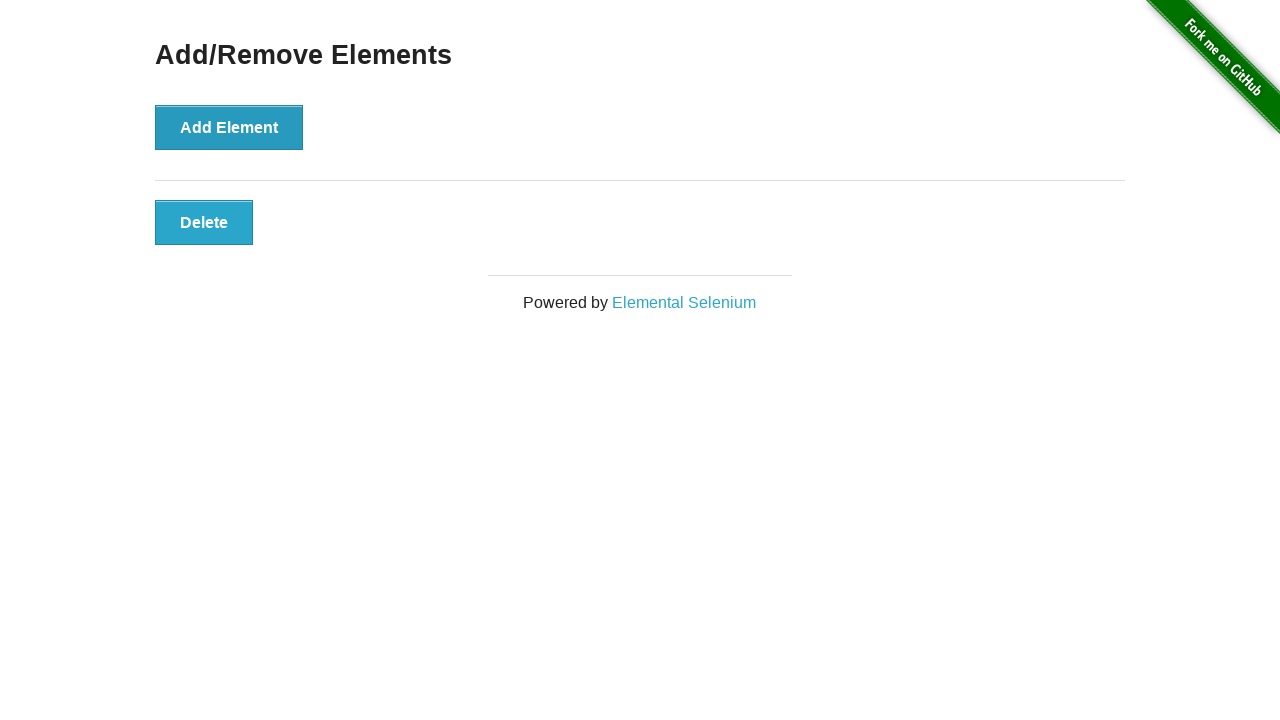

Clicked Add Element button (second time) at (229, 127) on xpath=//button[text()='Add Element']
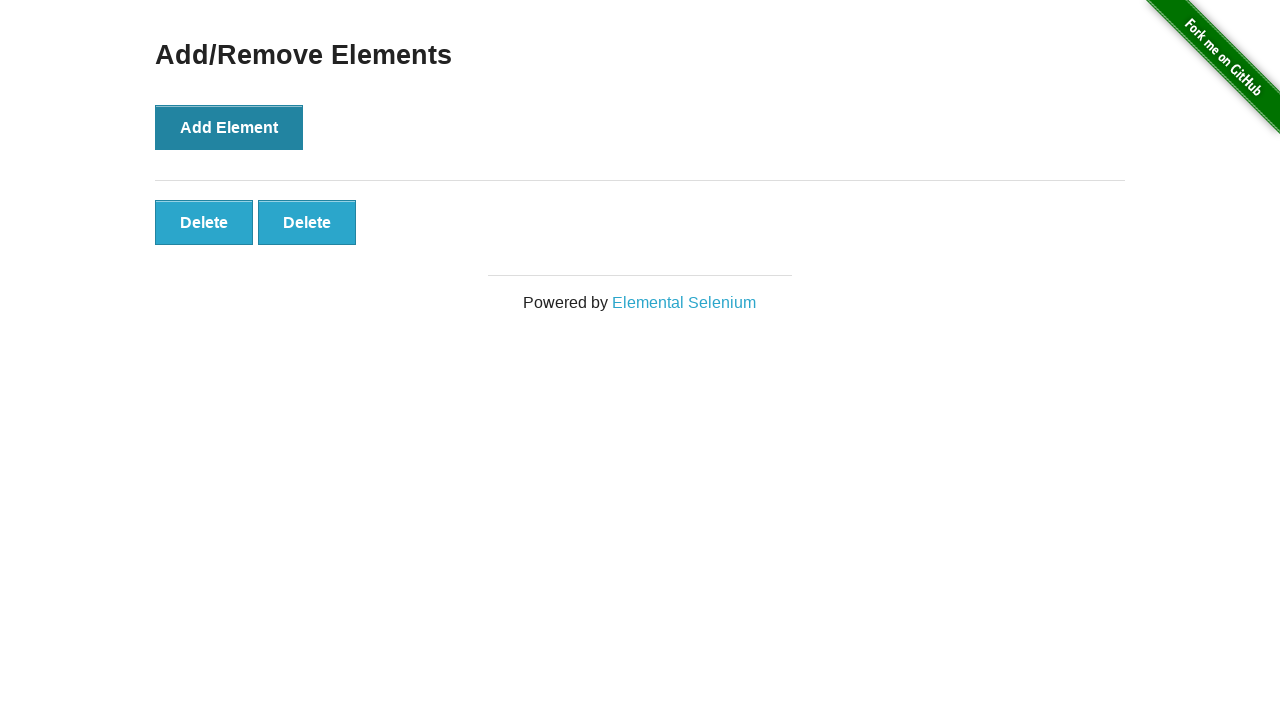

Clicked Delete button to remove first element at (204, 222) on #elements button >> nth=0
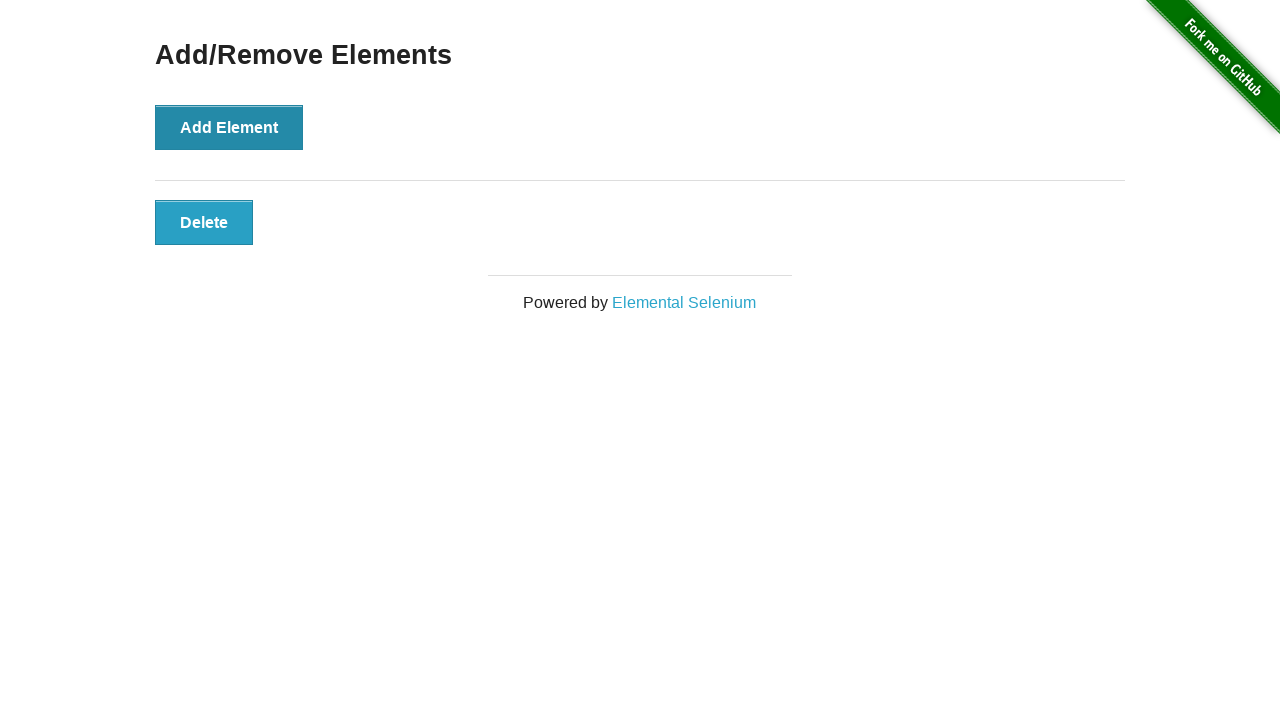

Waited for element buttons to be present
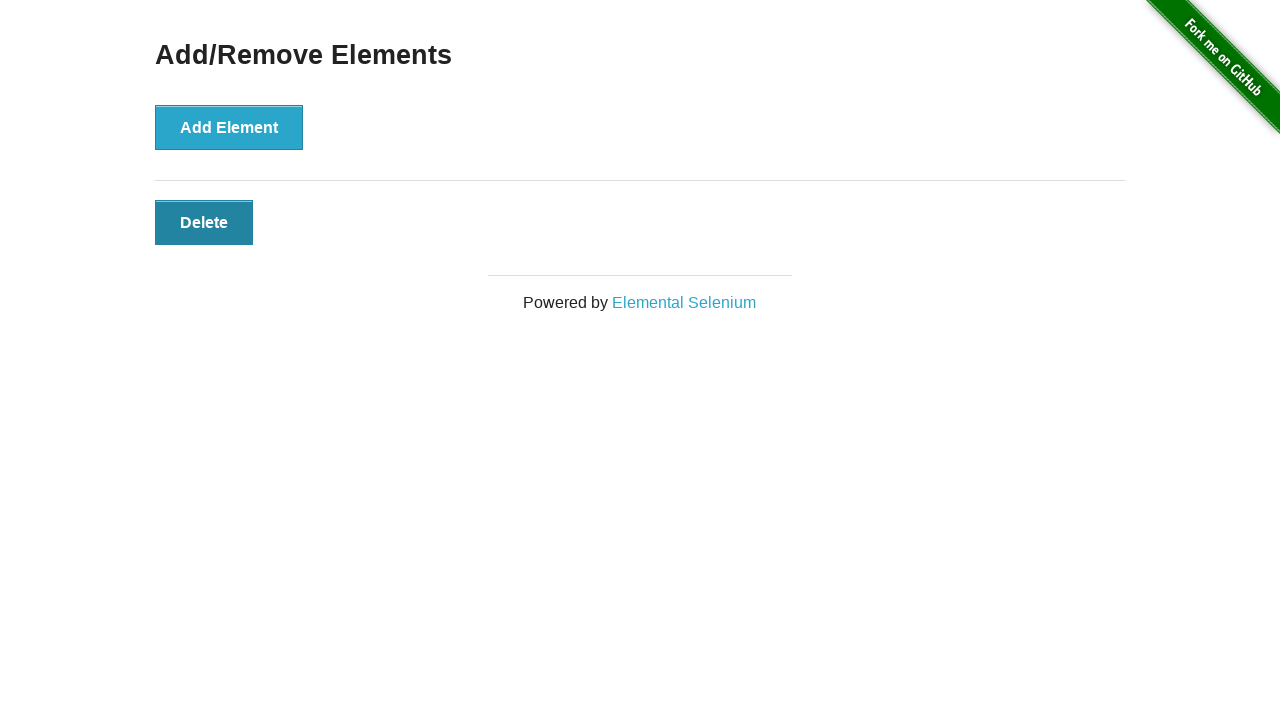

Retrieved all remaining element buttons
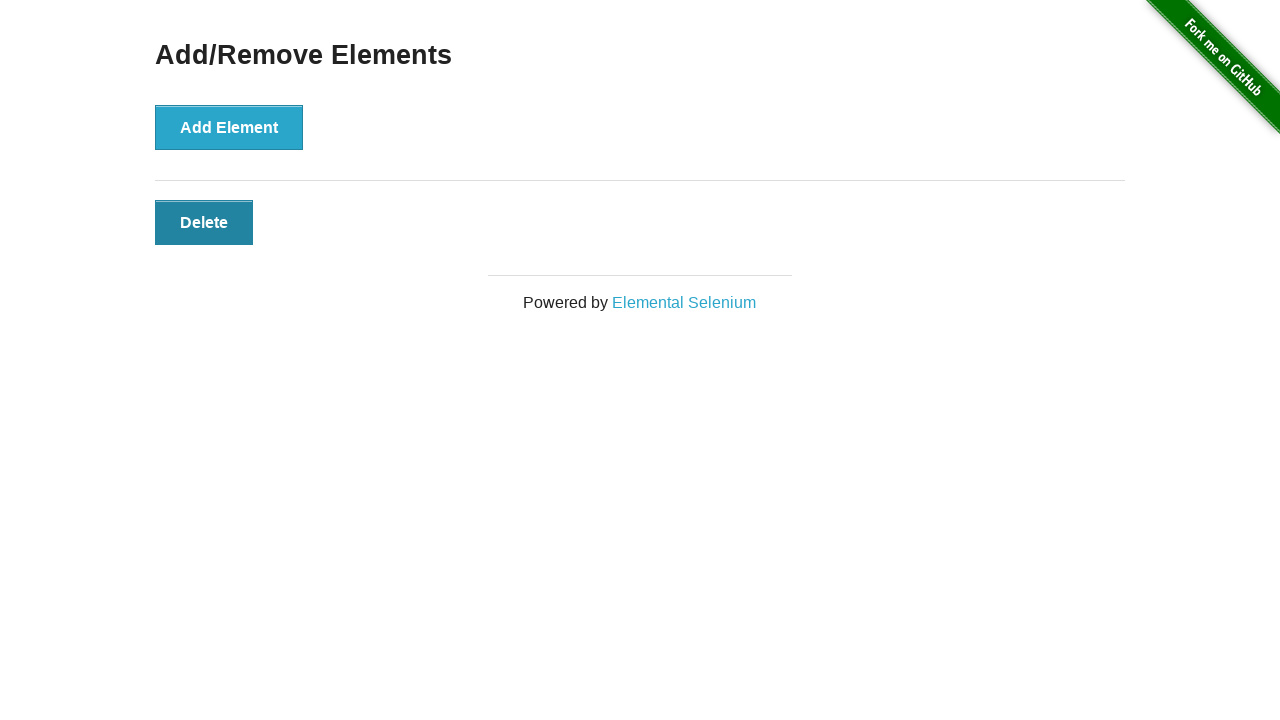

Verified that exactly one button remains
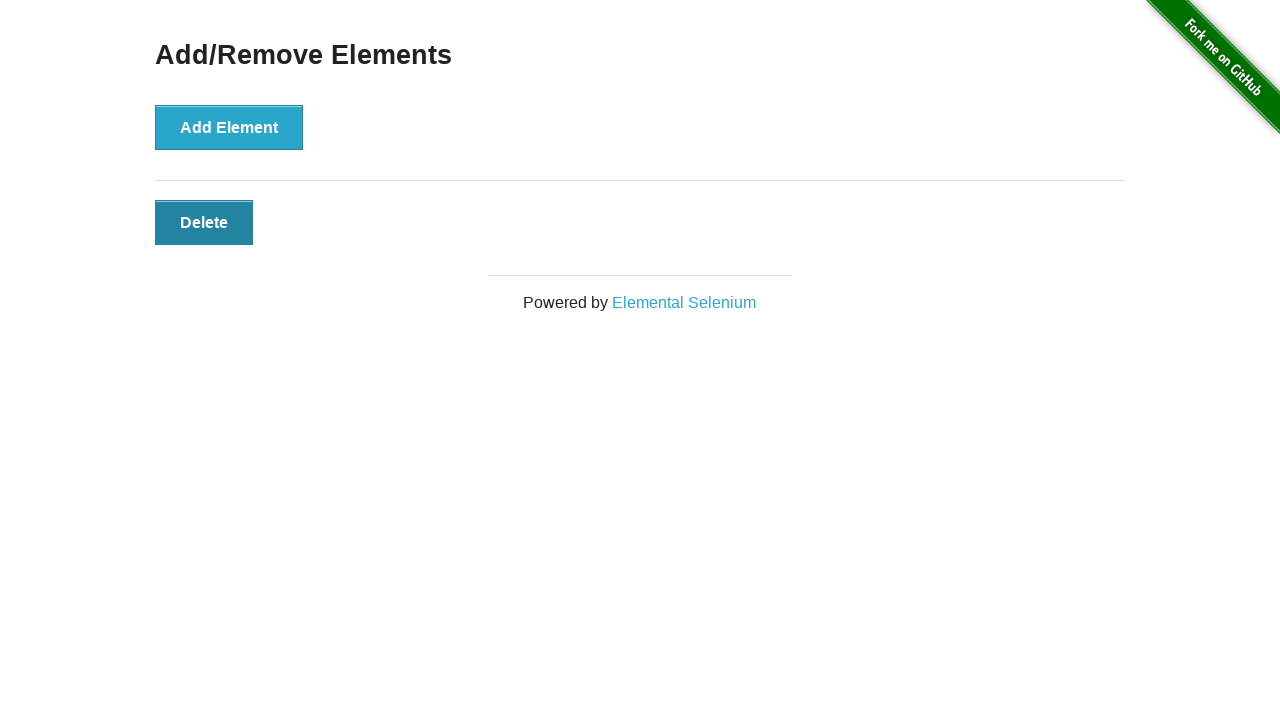

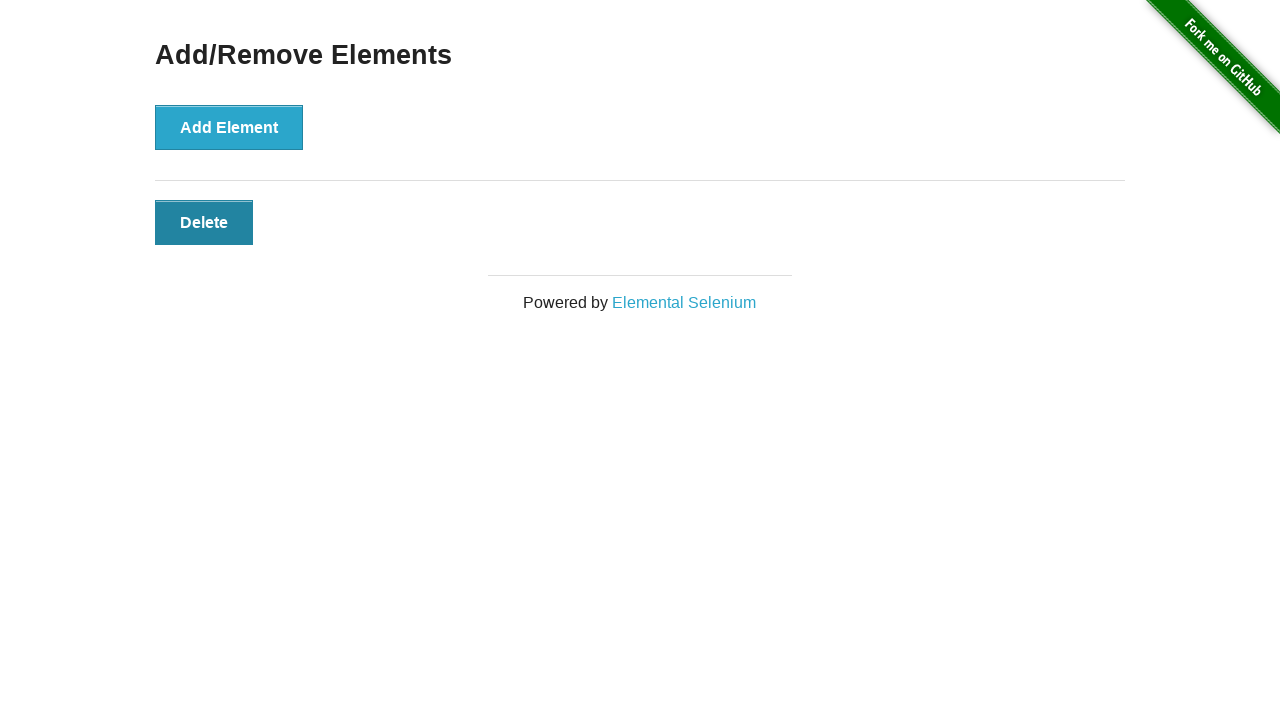